Tests the BMI calculator by navigating to it and entering age value into the form

Starting URL: https://www.calculator.net

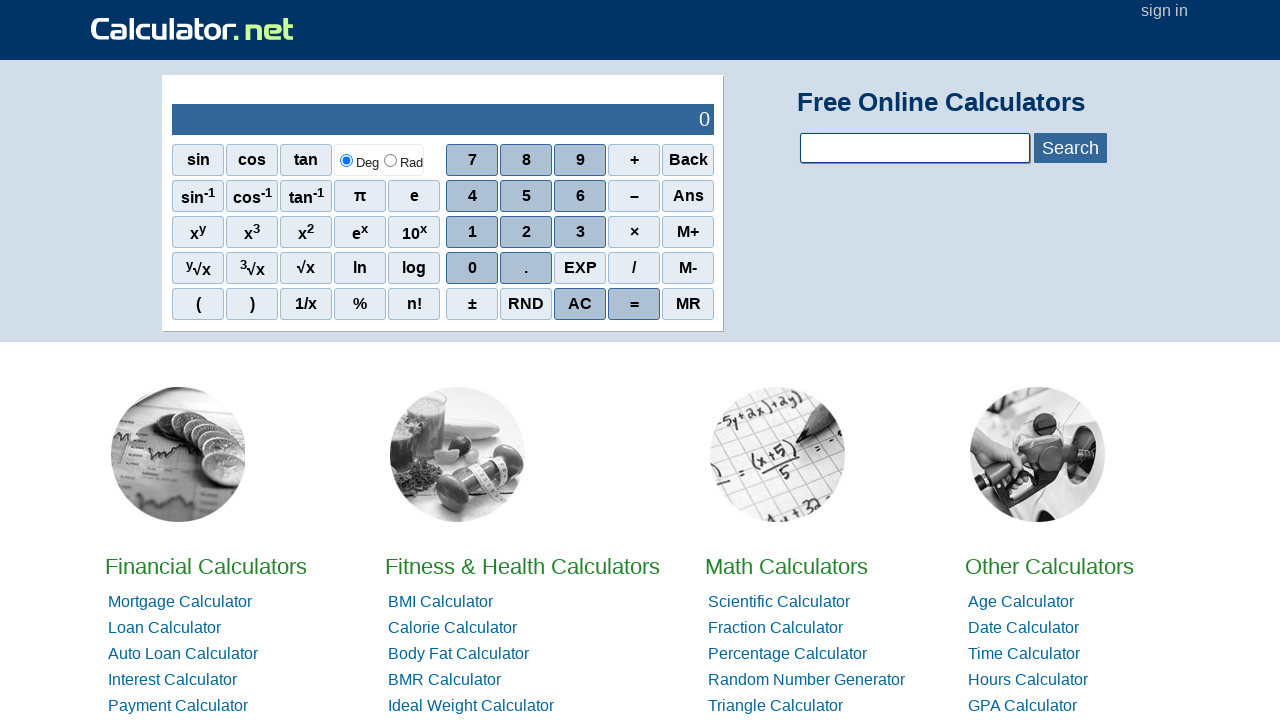

Clicked on BMI Calculator link at (440, 602) on a:has-text('BMI')
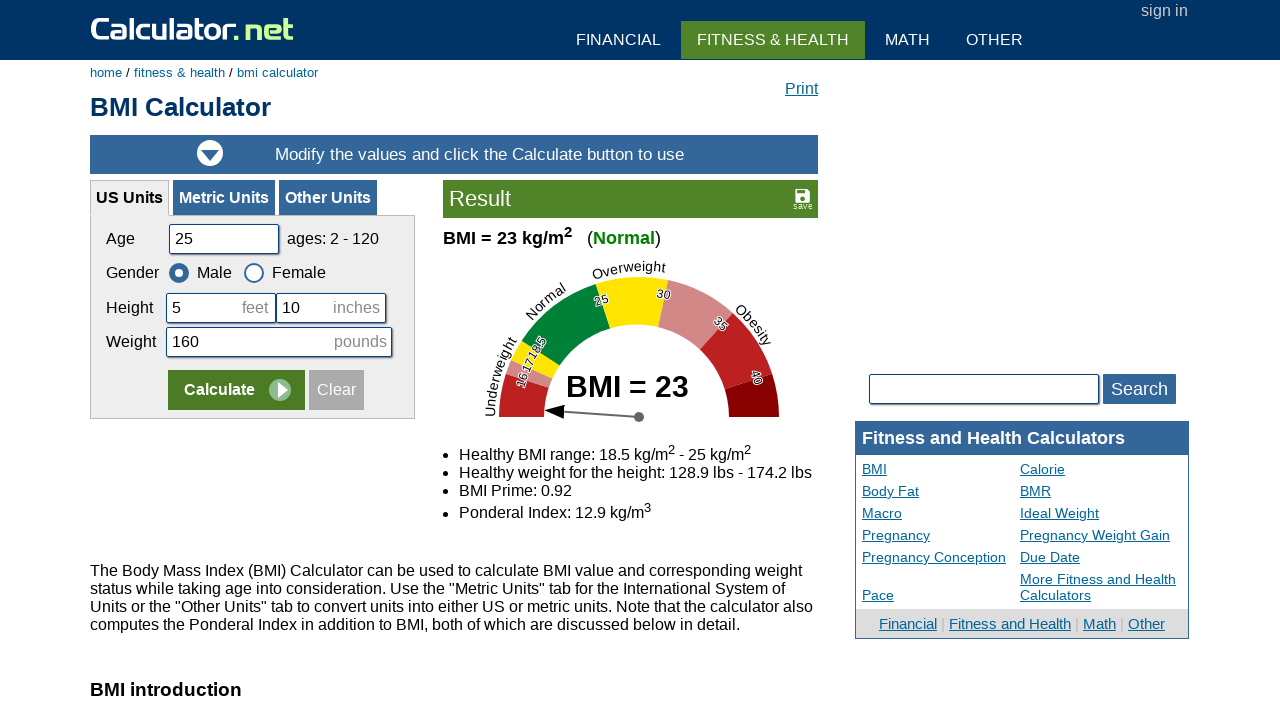

BMI calculator page loaded and age input field appeared
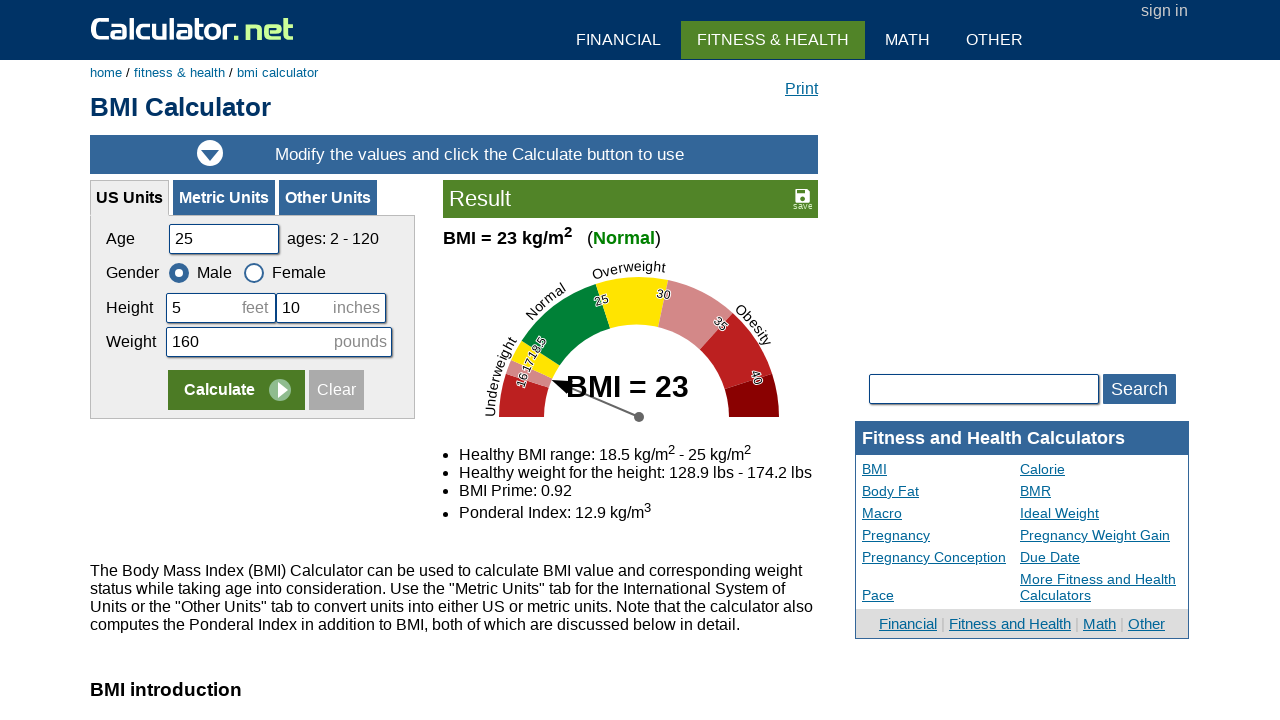

Entered age value '34' into the age field on #cage
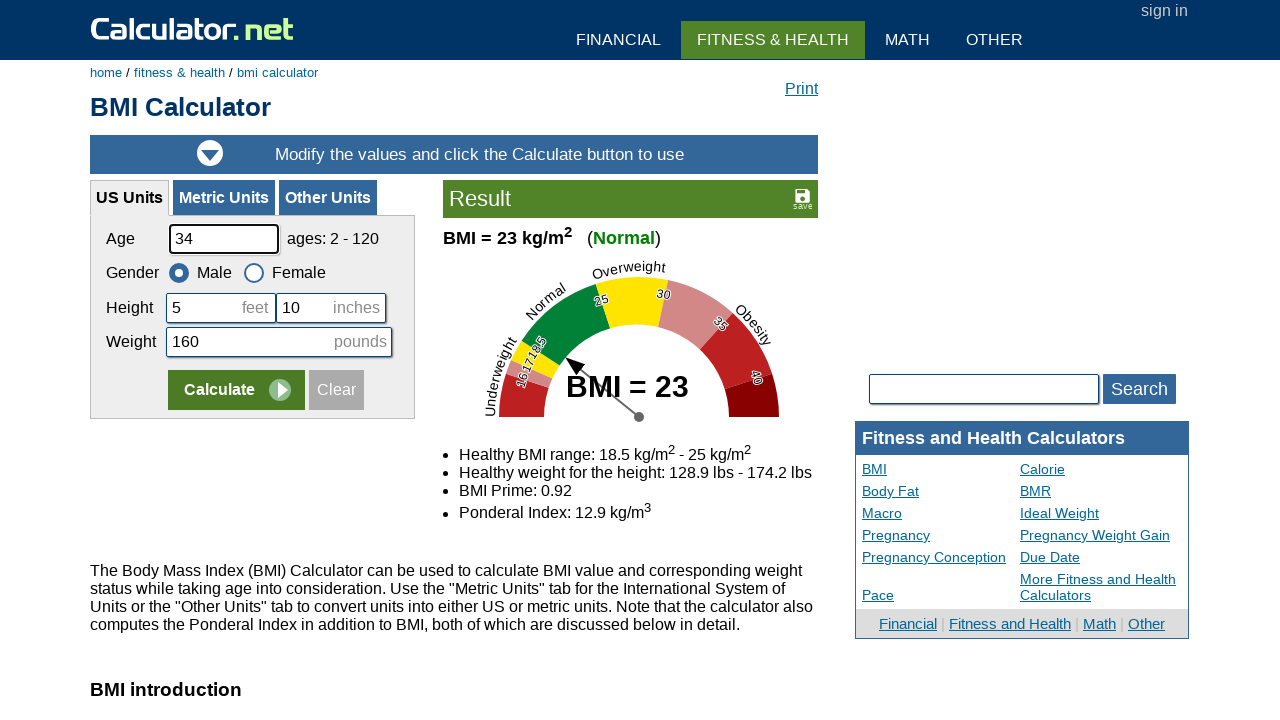

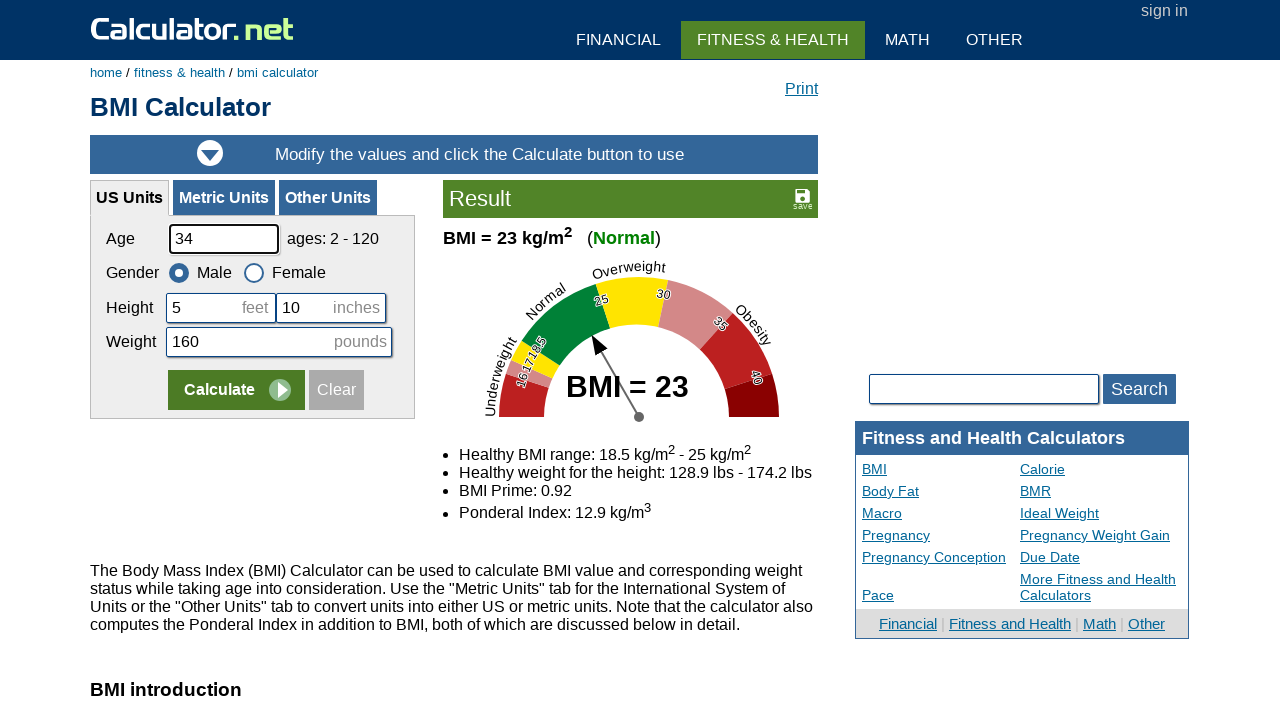